Tests iframe interaction by switching to an embedded YouTube iframe, clicking the video player to play/pause, then switching back to the main content and clicking the site logo.

Starting URL: https://www.automationtesting.co.uk/iframes.html

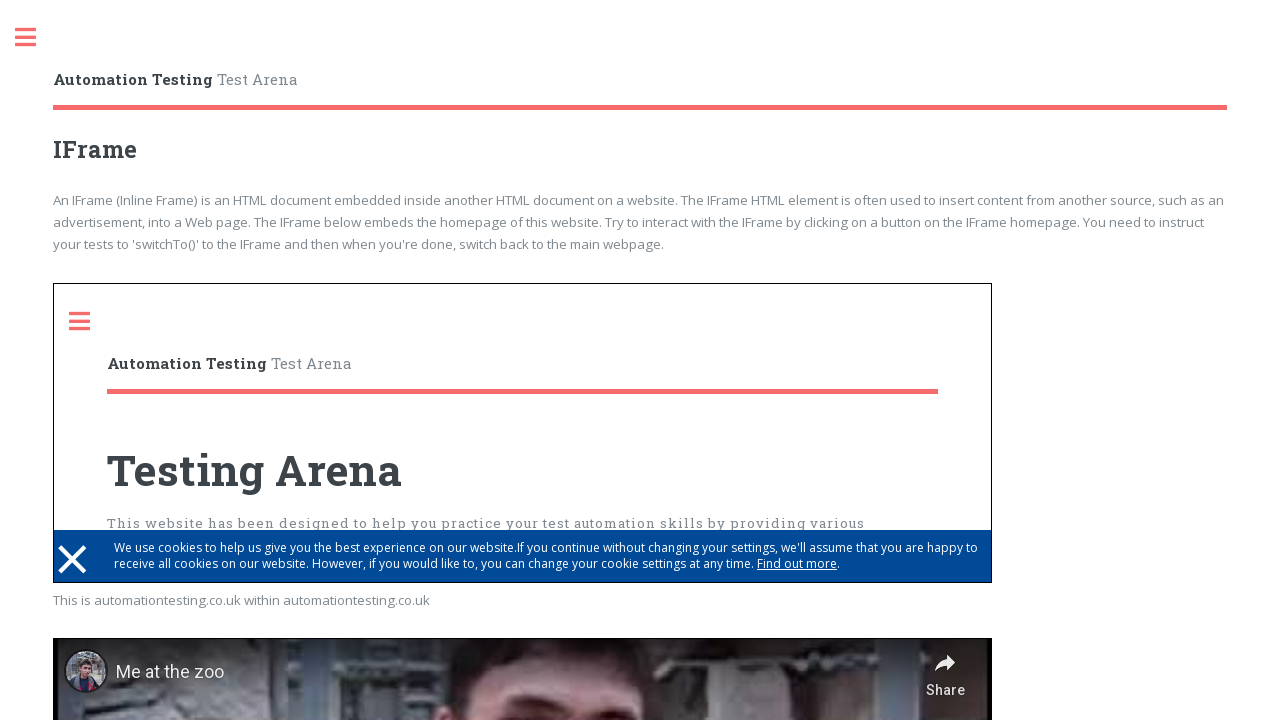

Located YouTube iframe element
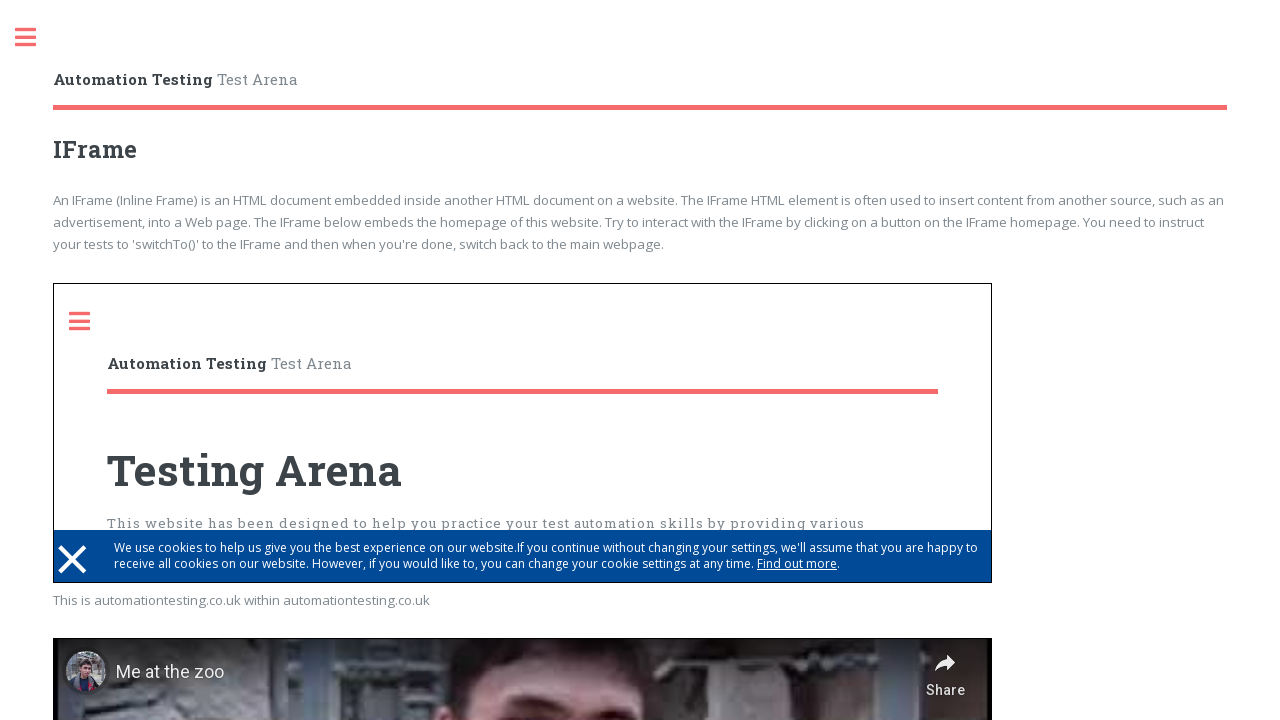

Clicked video player inside iframe to play/pause video at (523, 571) on iframe[src="https://www.youtube.com/embed/jNQXAC9IVRw"] >> internal:control=ente
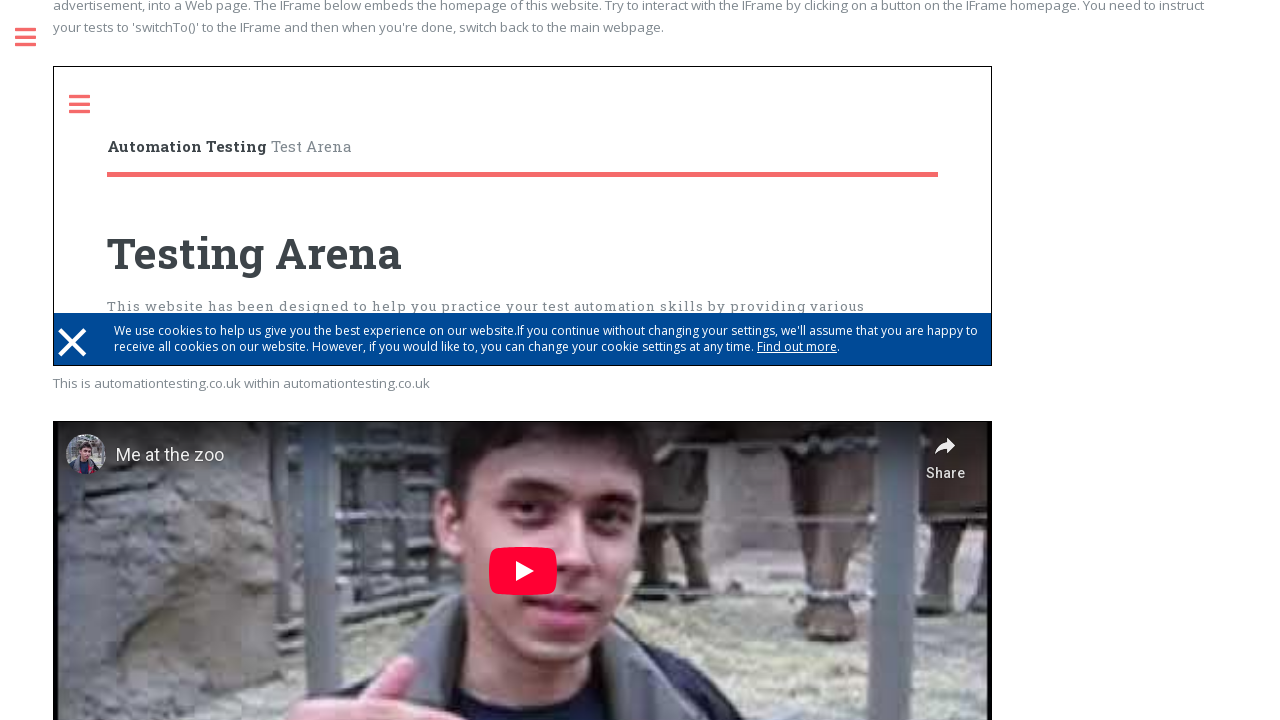

Waited 4 seconds for video interaction
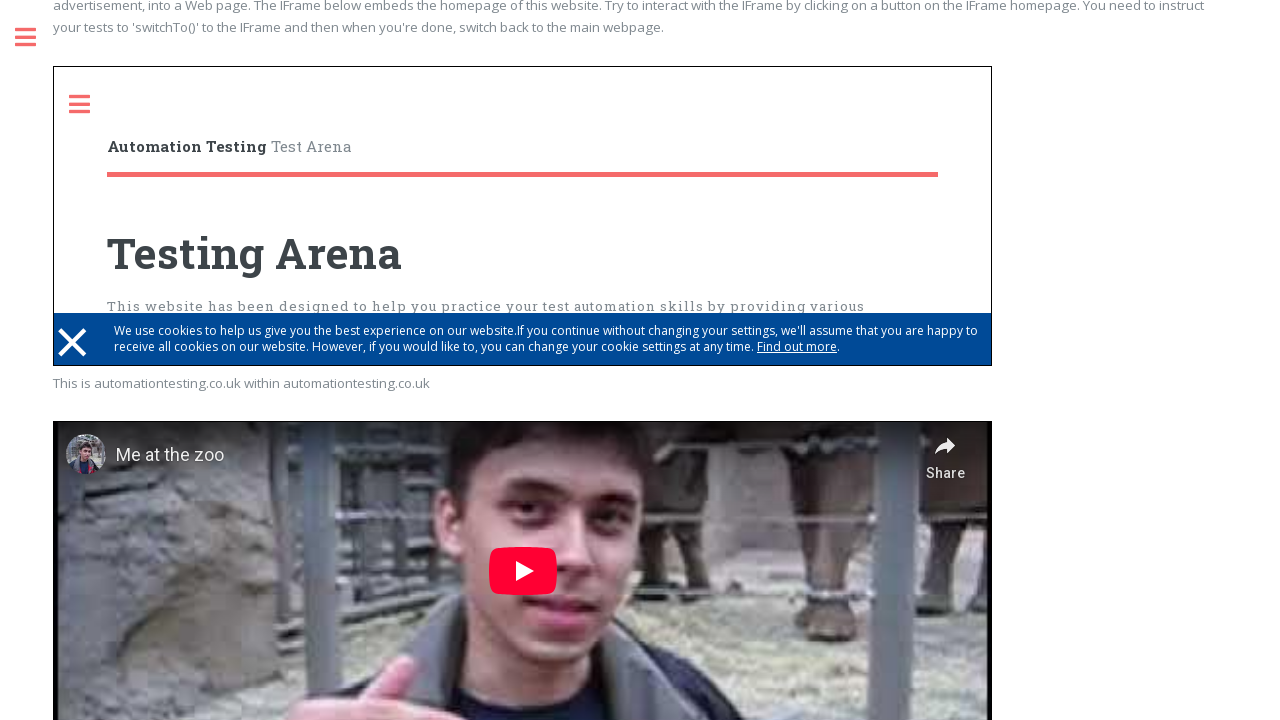

Clicked site logo on main page to navigate back at (133, 79) on a.logo strong
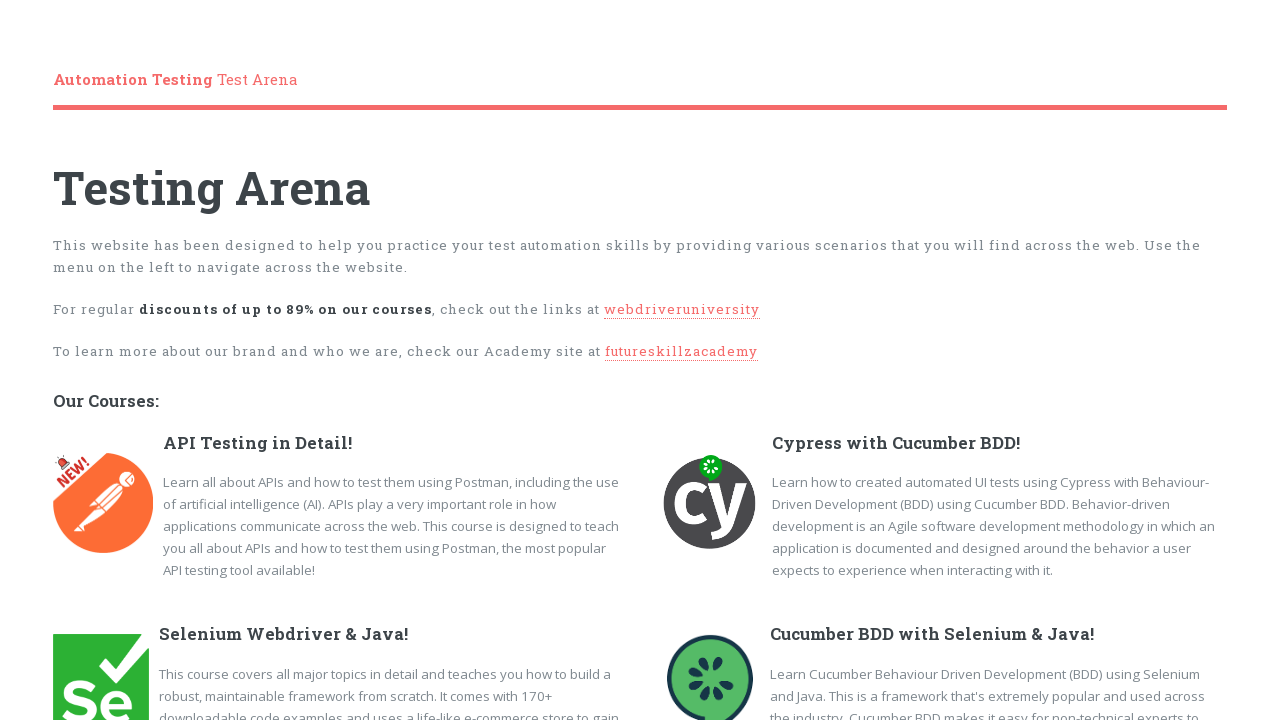

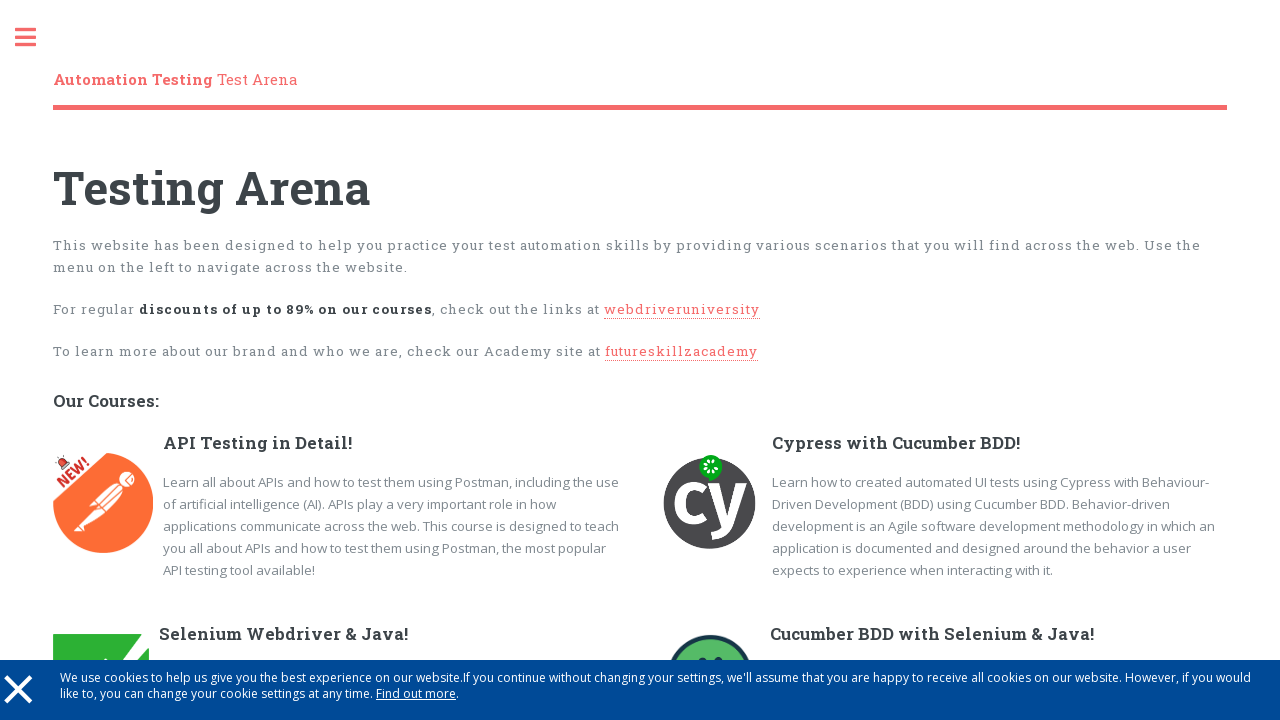